Counts the number of links in the footer section and verifies there are 20 links

Starting URL: https://rahulshettyacademy.com/AutomationPractice

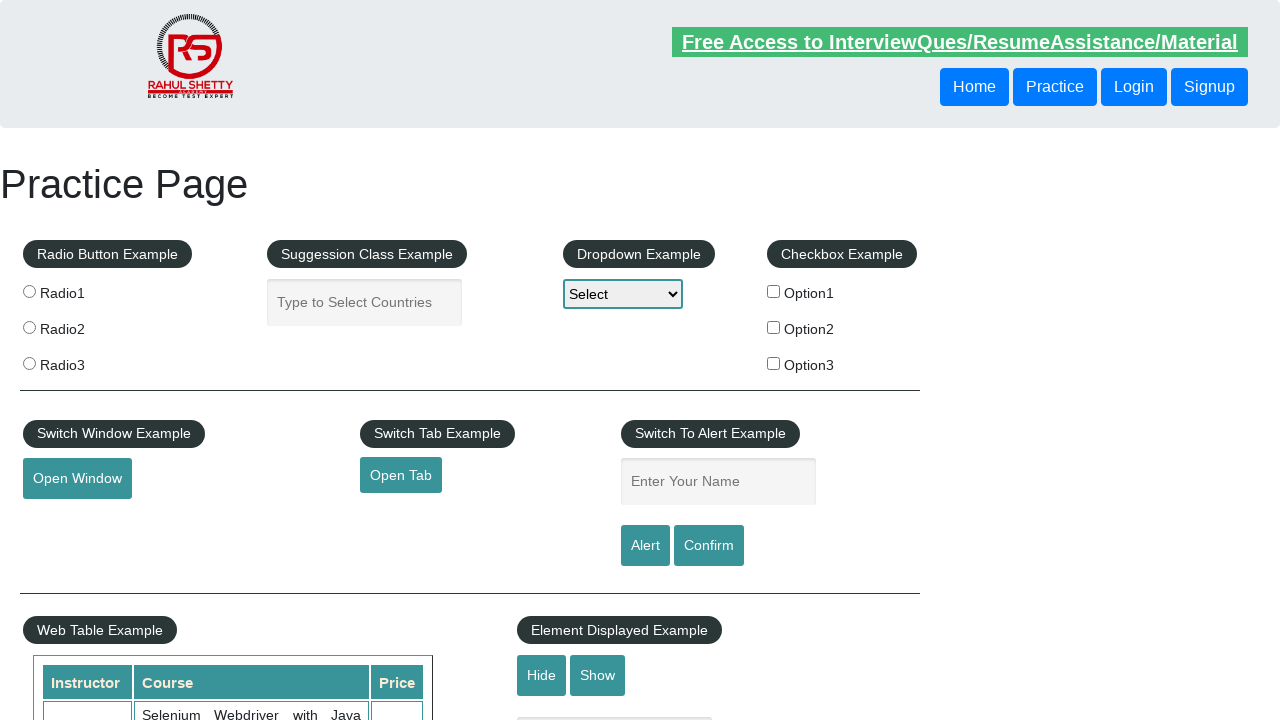

Navigated to https://rahulshettyacademy.com/AutomationPractice
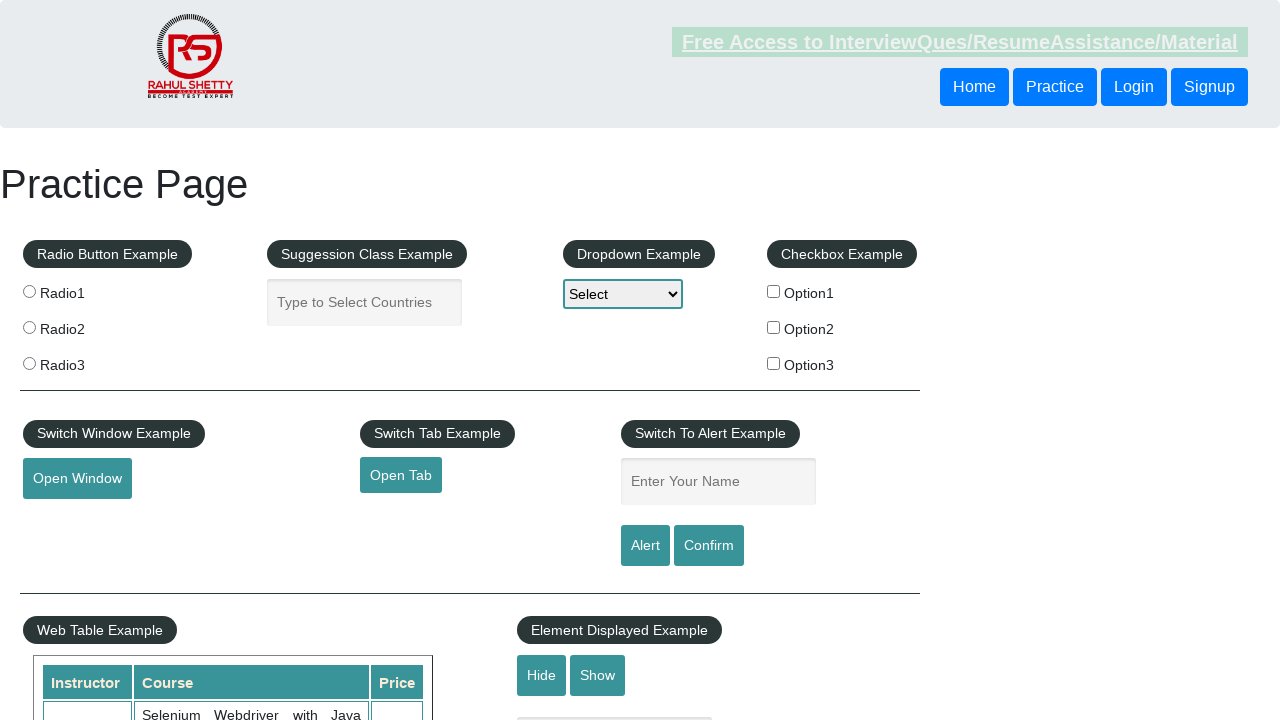

Located footer links using XPath selector
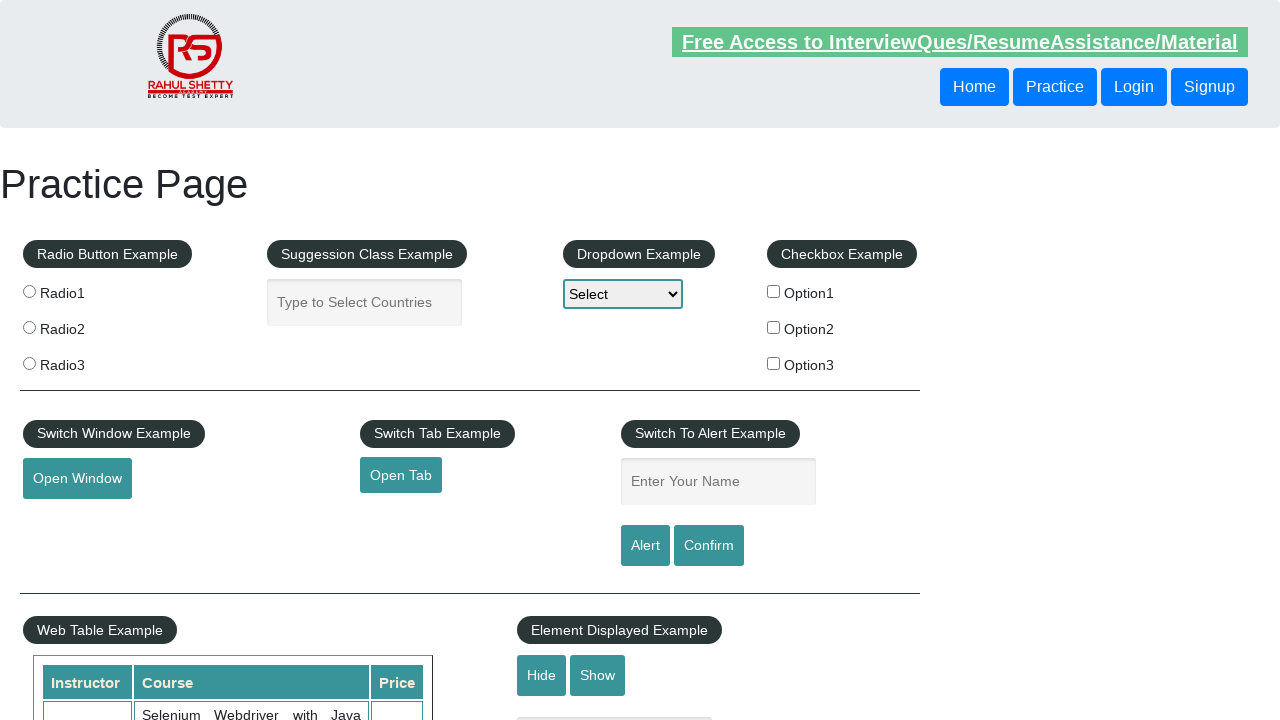

Counted footer links: 20 links found
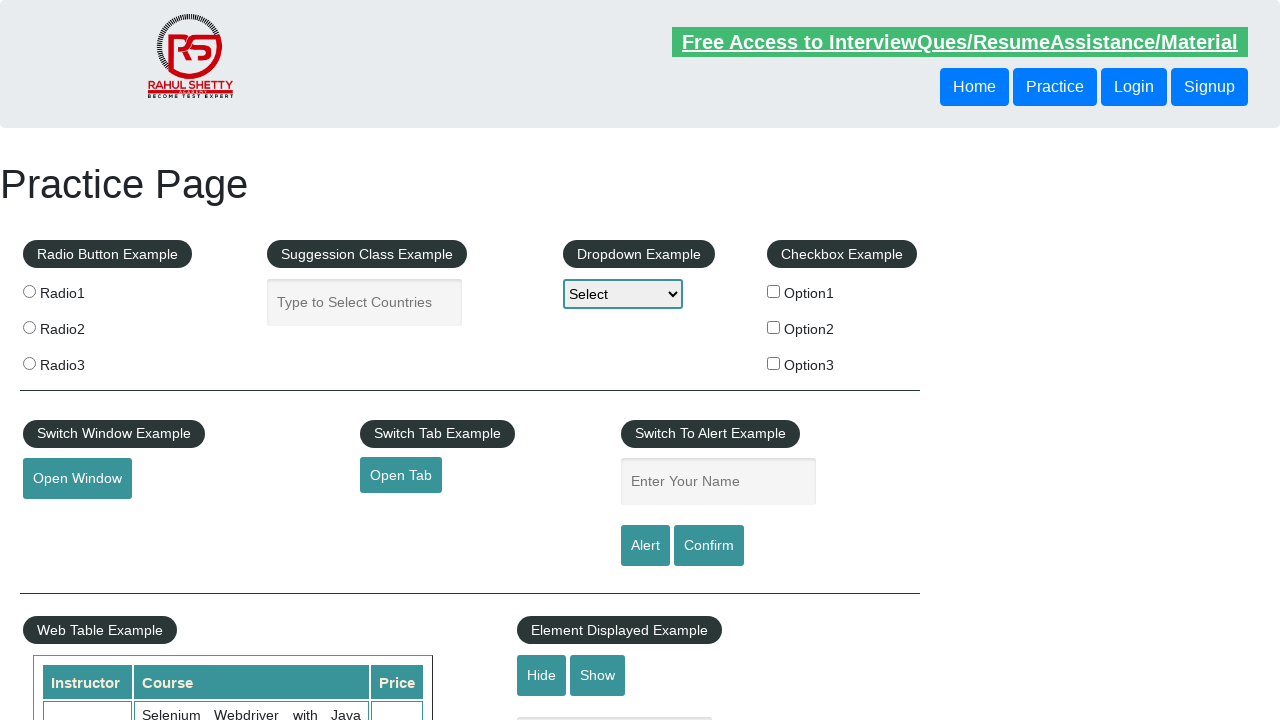

Printed footer links count: 20
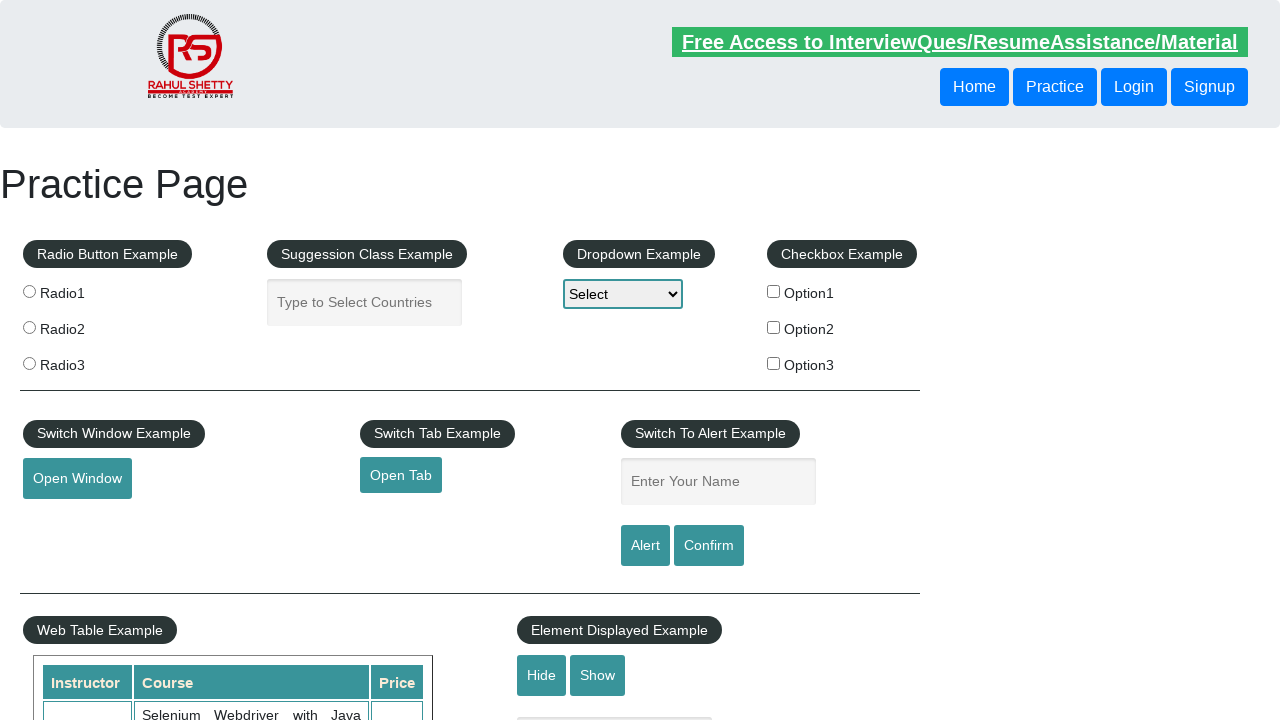

Assertion passed: Footer contains exactly 20 links
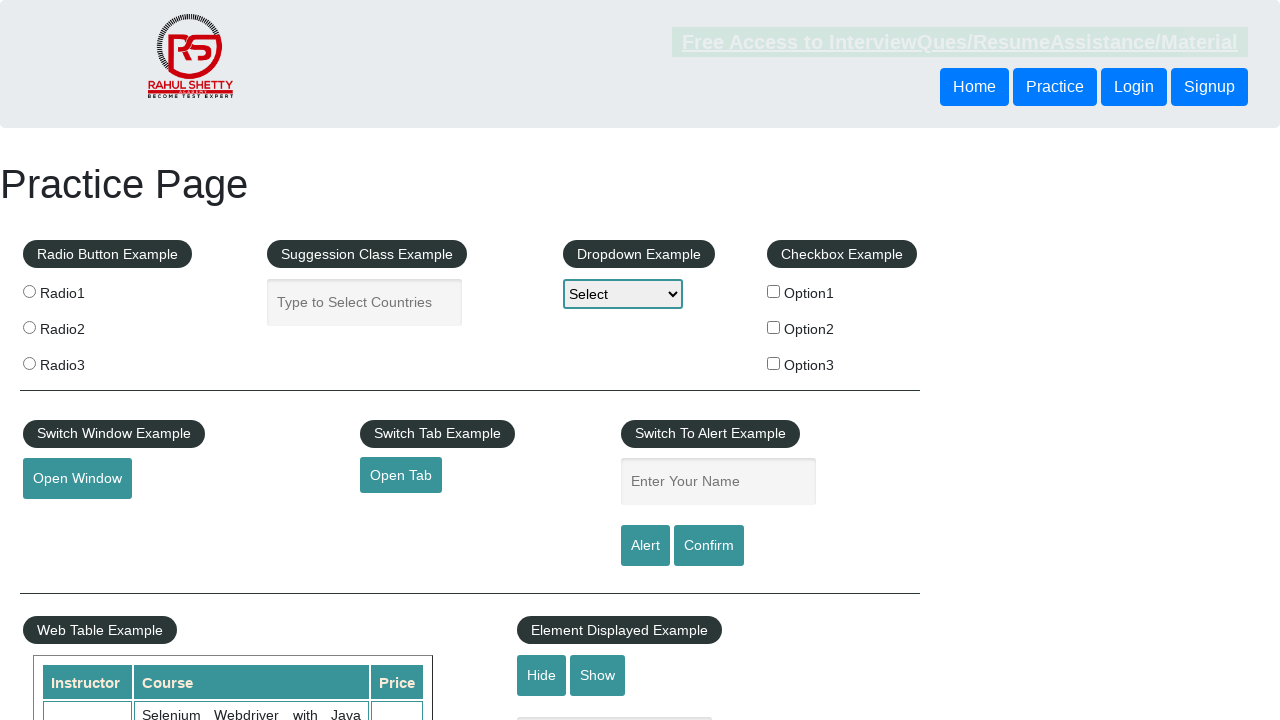

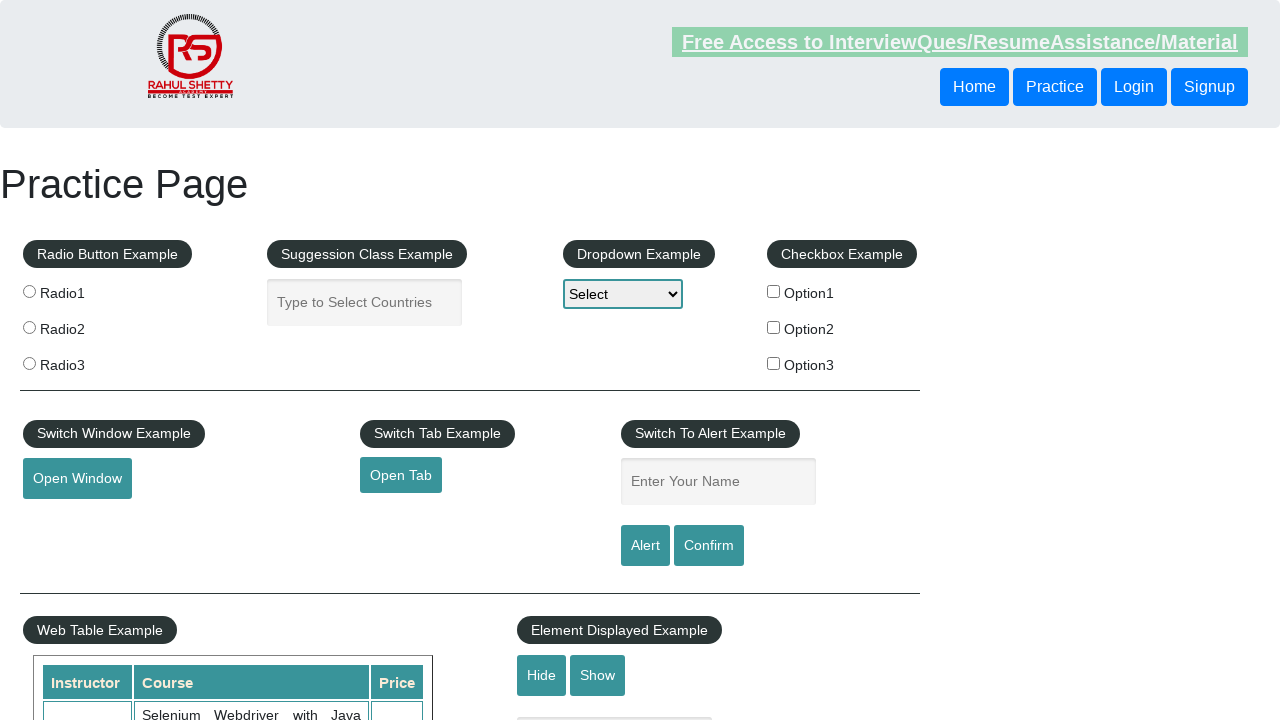